Tests that browser back button works correctly with filter navigation

Starting URL: https://demo.playwright.dev/todomvc

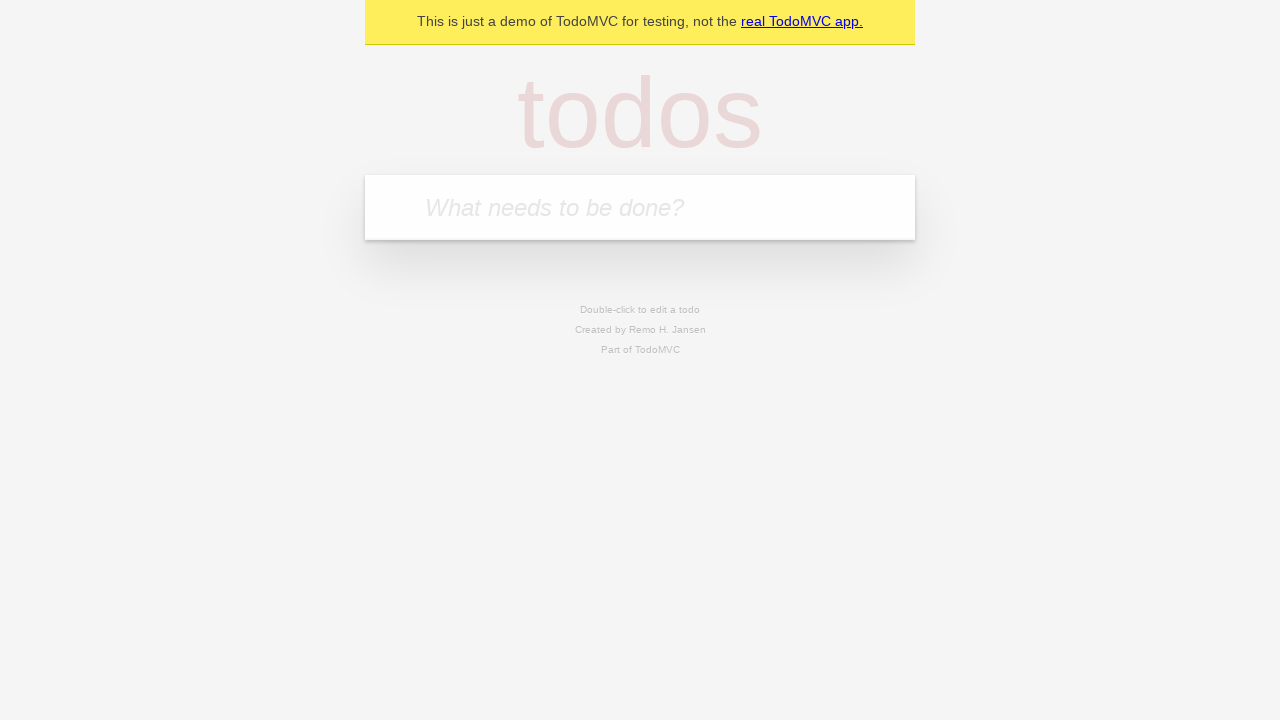

Filled todo input with 'buy some cheese' on internal:attr=[placeholder="What needs to be done?"i]
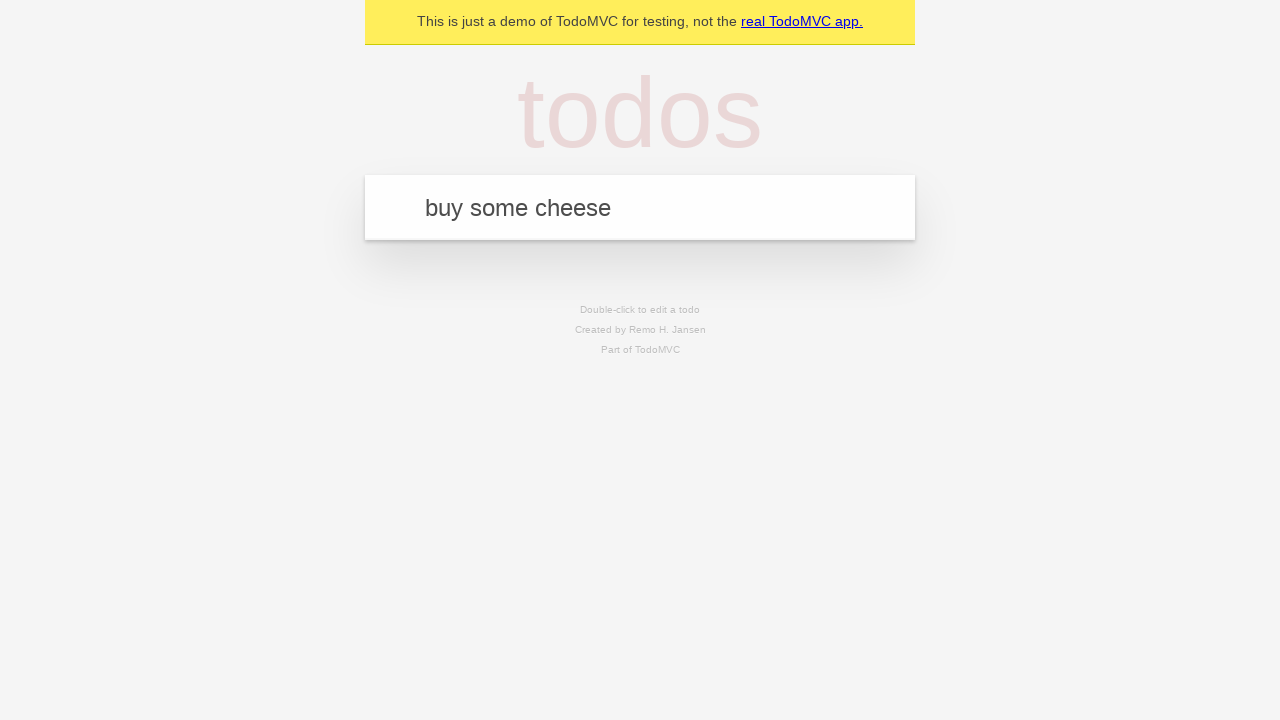

Pressed Enter to create first todo item on internal:attr=[placeholder="What needs to be done?"i]
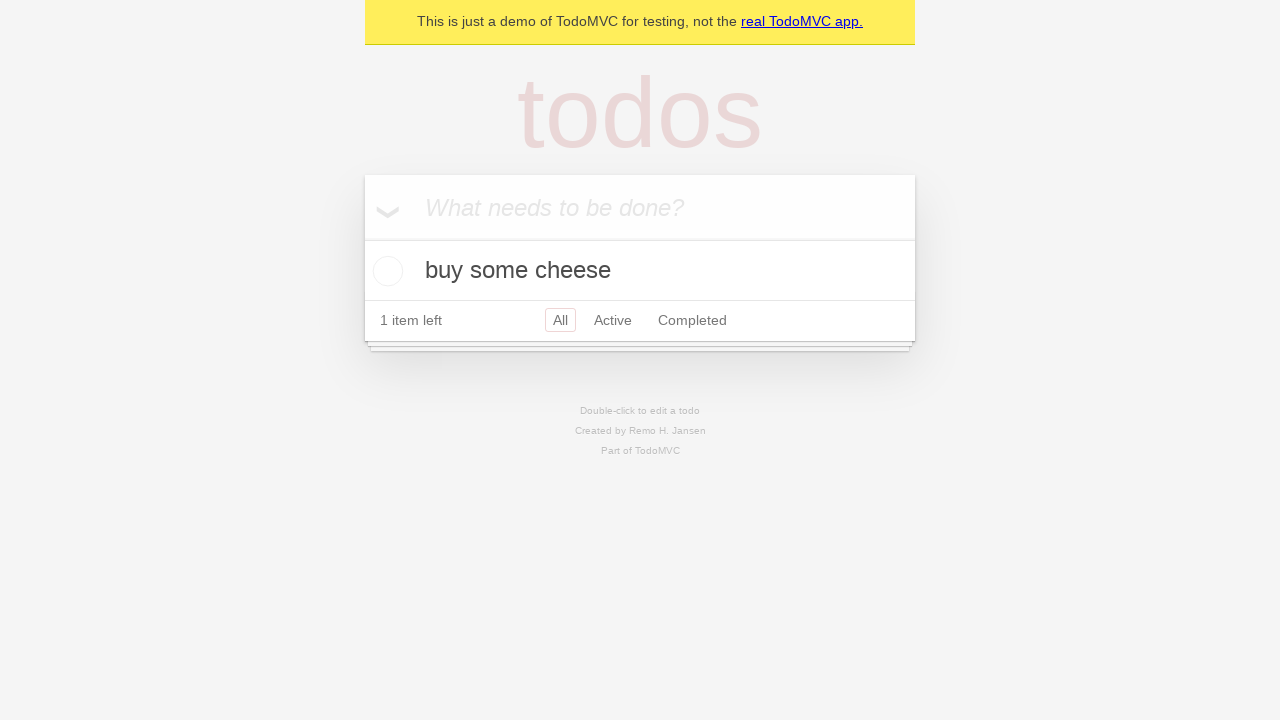

Filled todo input with 'feed the cat' on internal:attr=[placeholder="What needs to be done?"i]
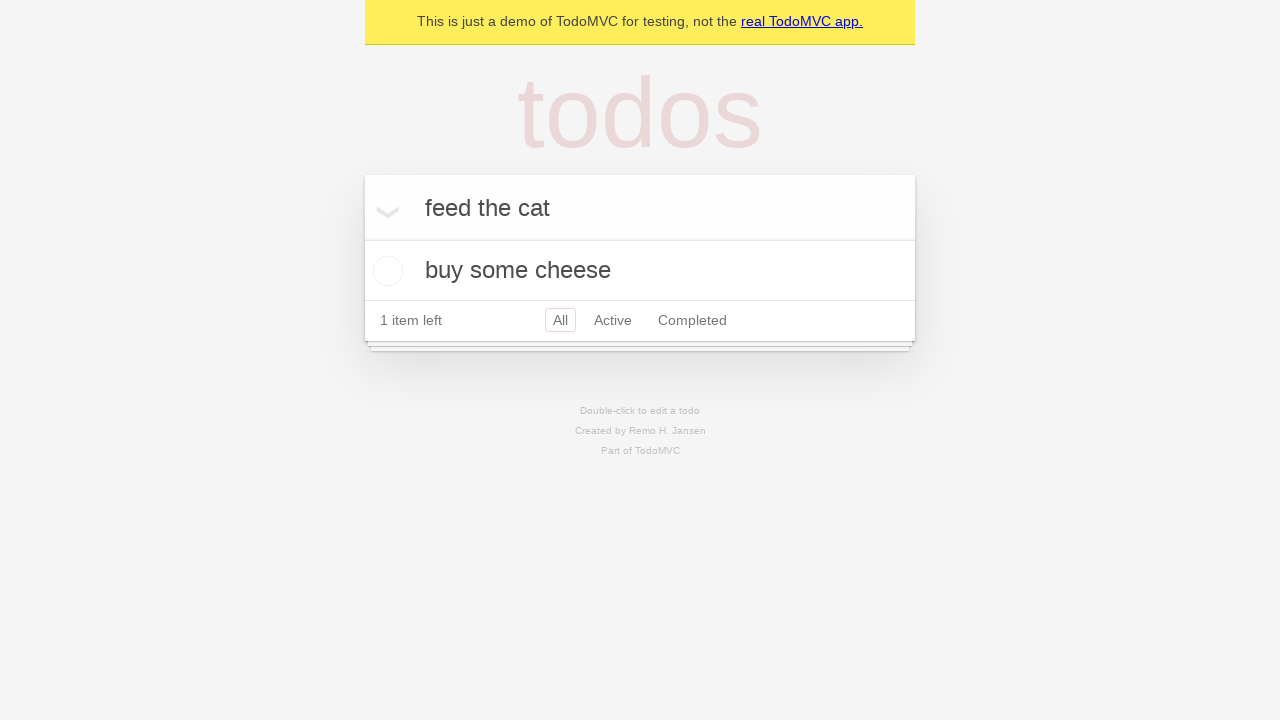

Pressed Enter to create second todo item on internal:attr=[placeholder="What needs to be done?"i]
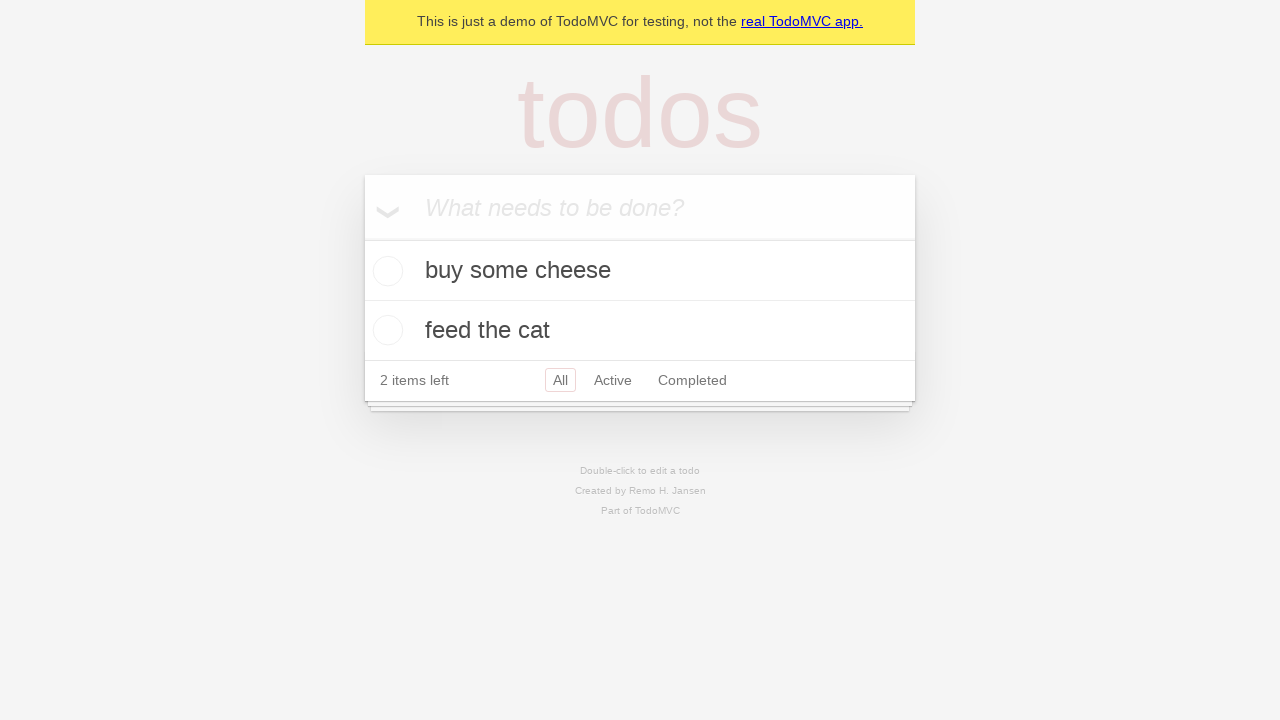

Filled todo input with 'book a doctors appointment' on internal:attr=[placeholder="What needs to be done?"i]
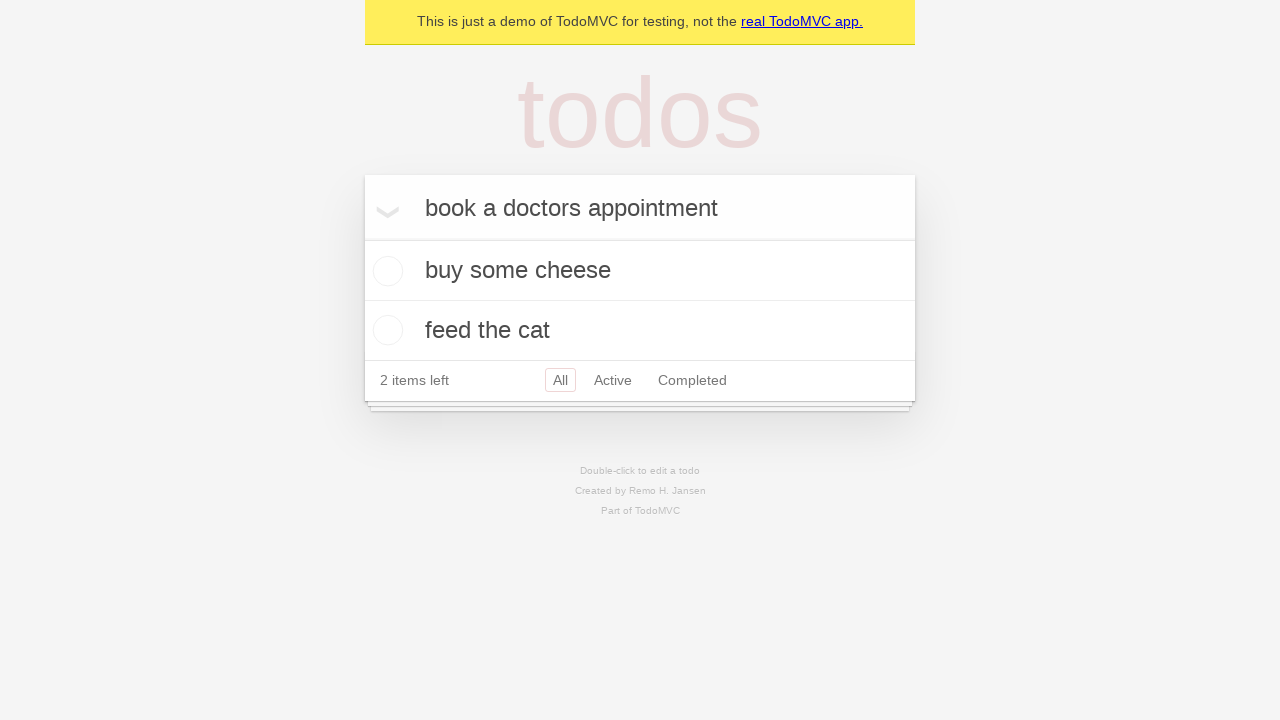

Pressed Enter to create third todo item on internal:attr=[placeholder="What needs to be done?"i]
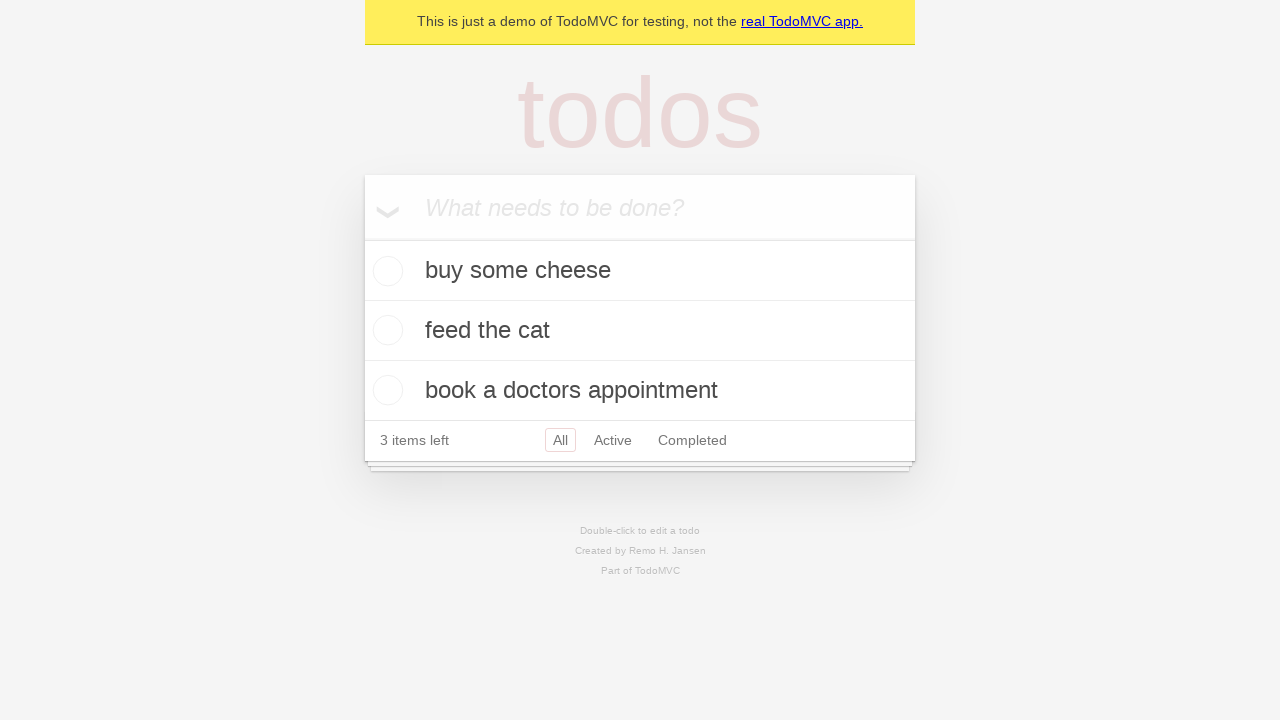

Checked the second todo item at (385, 330) on internal:testid=[data-testid="todo-item"s] >> nth=1 >> internal:role=checkbox
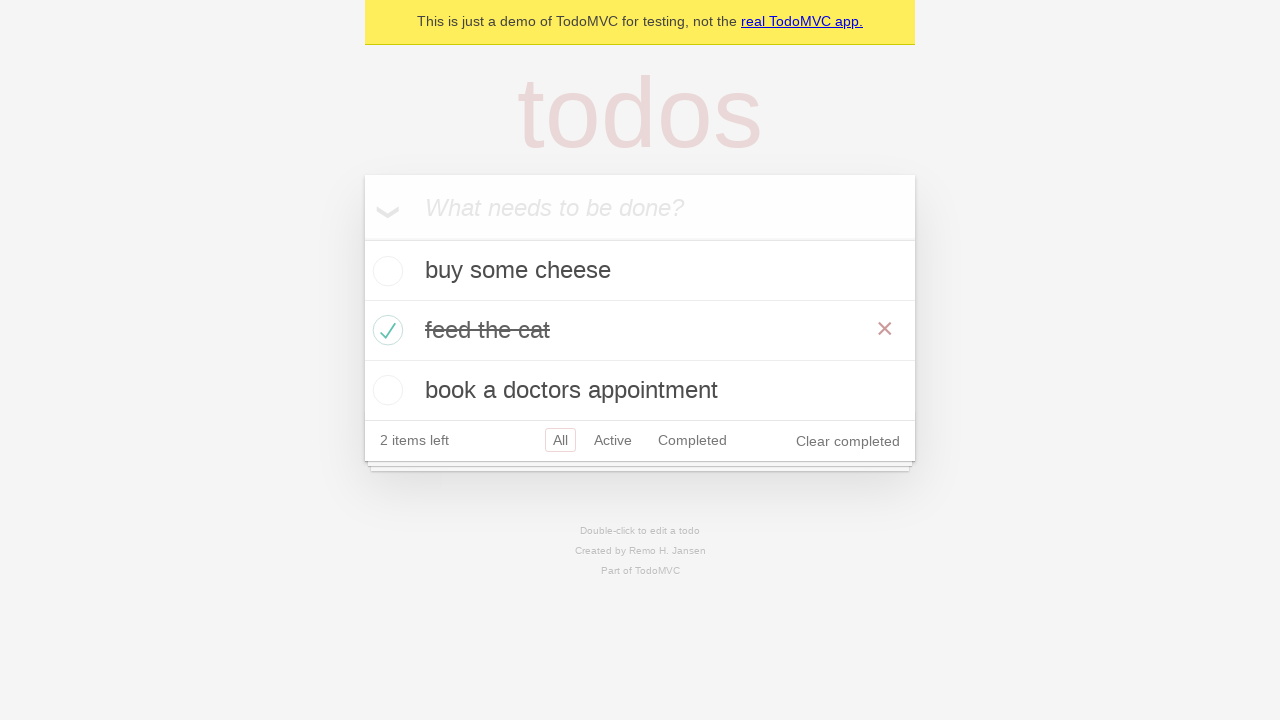

Clicked 'All' filter link at (560, 440) on internal:role=link[name="All"i]
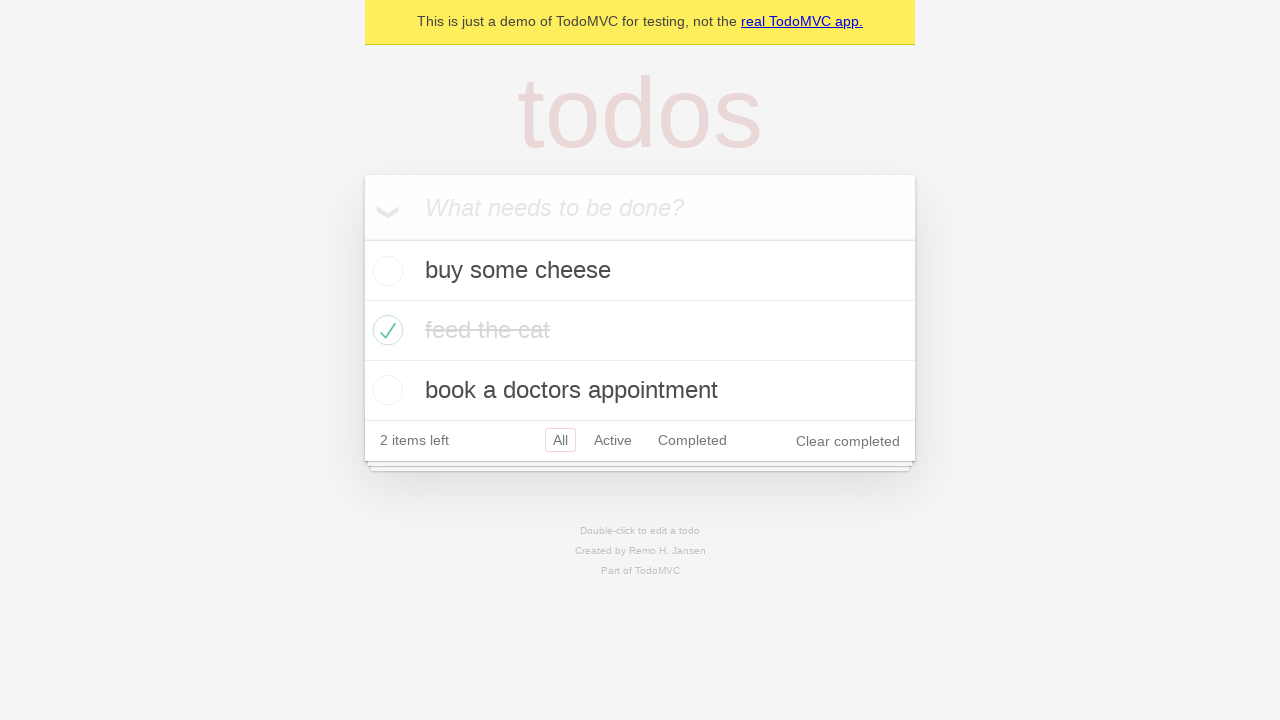

Clicked 'Active' filter link at (613, 440) on internal:role=link[name="Active"i]
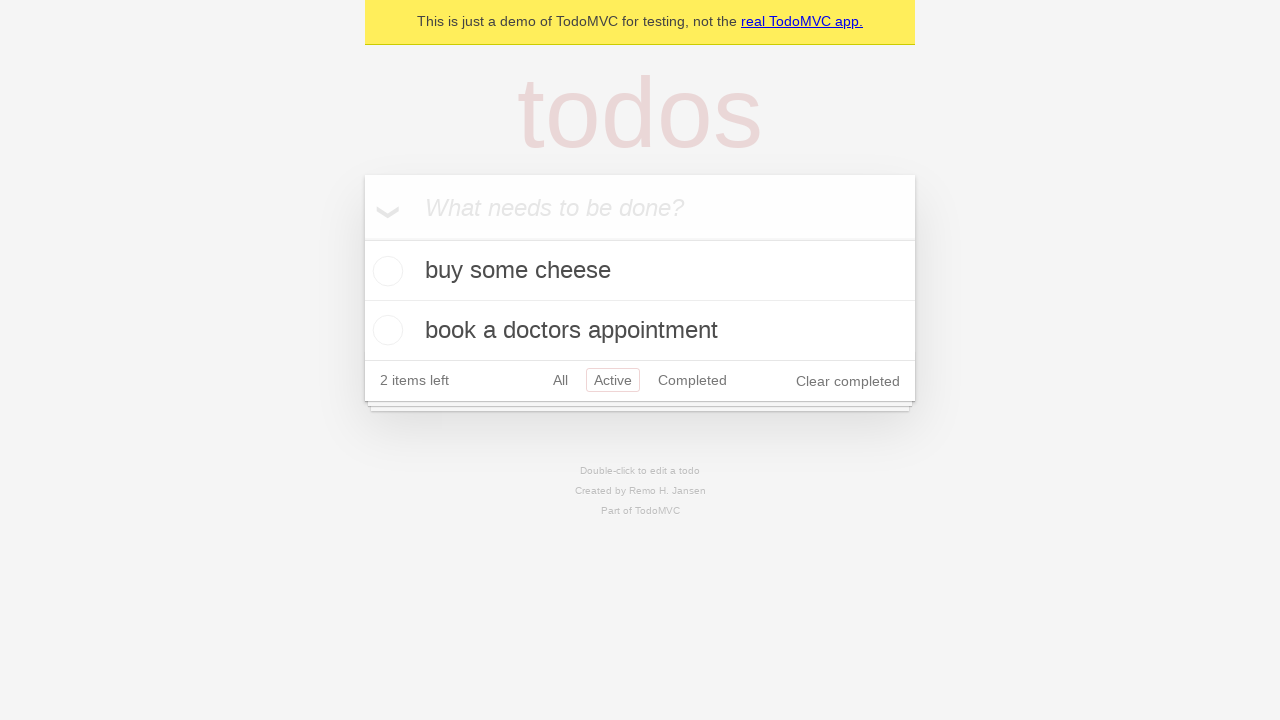

Clicked 'Completed' filter link at (692, 380) on internal:role=link[name="Completed"i]
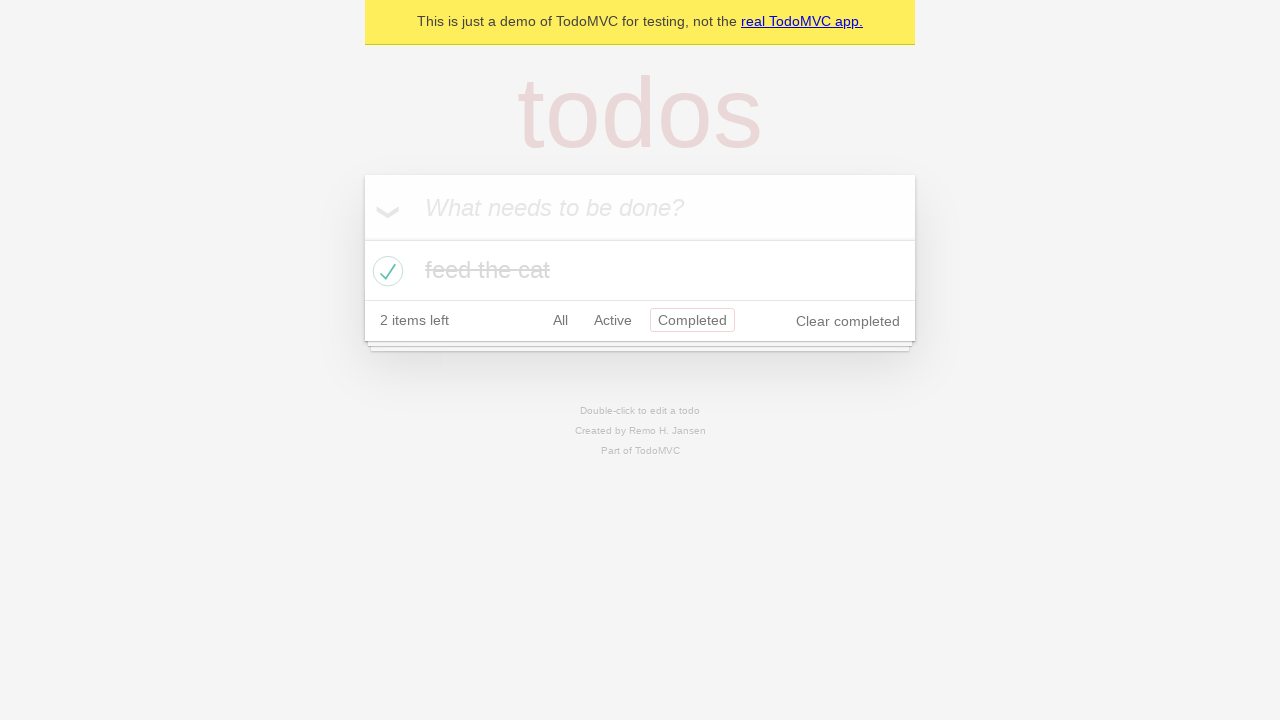

Navigated back from Completed filter
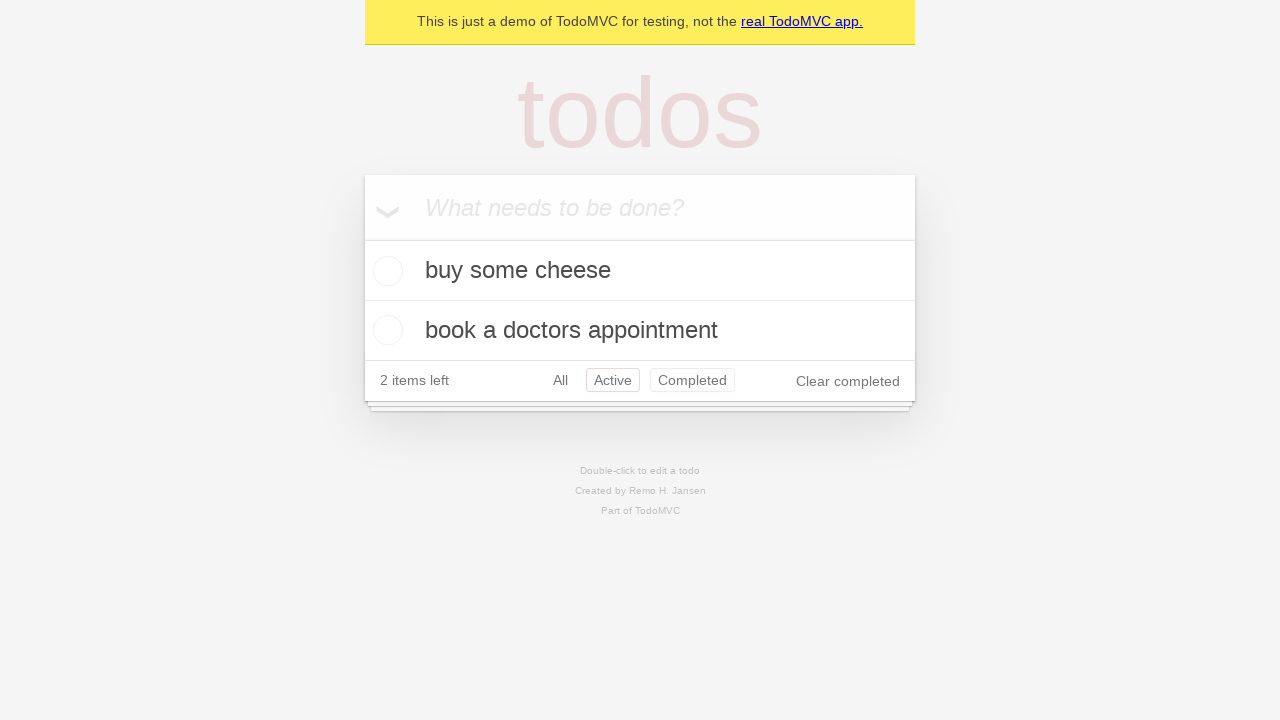

Navigated back from Active filter using browser back button
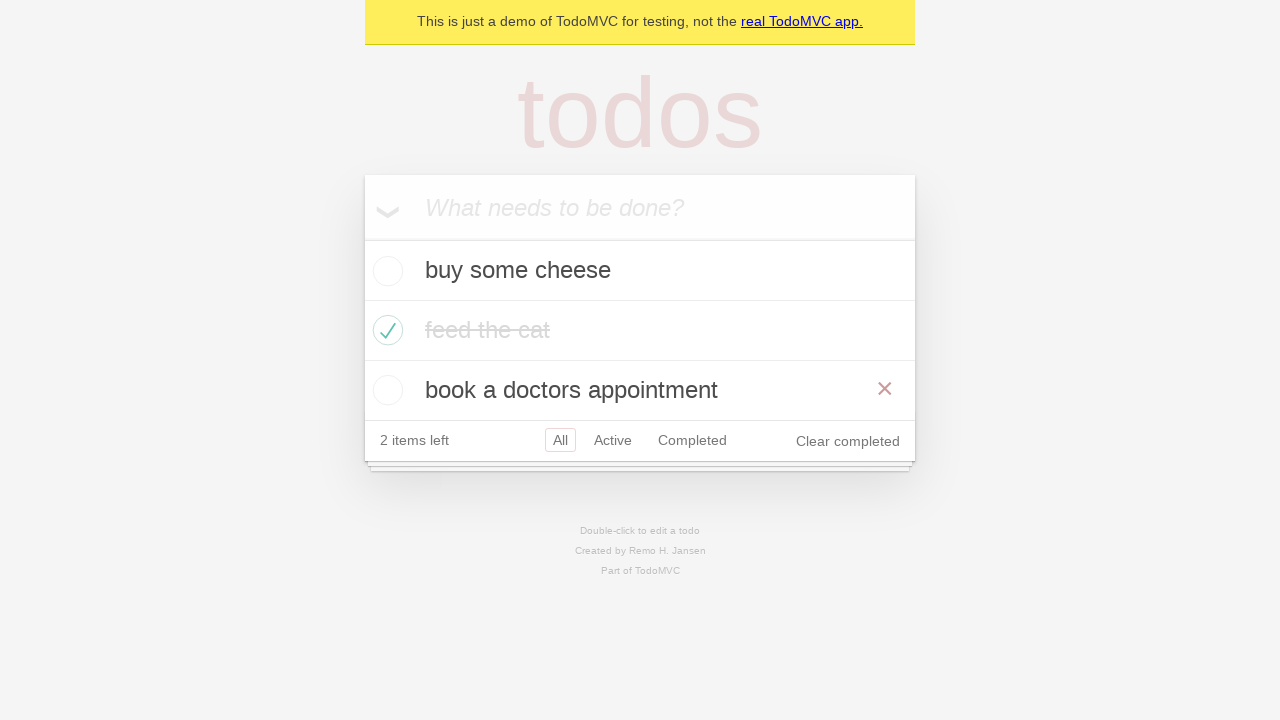

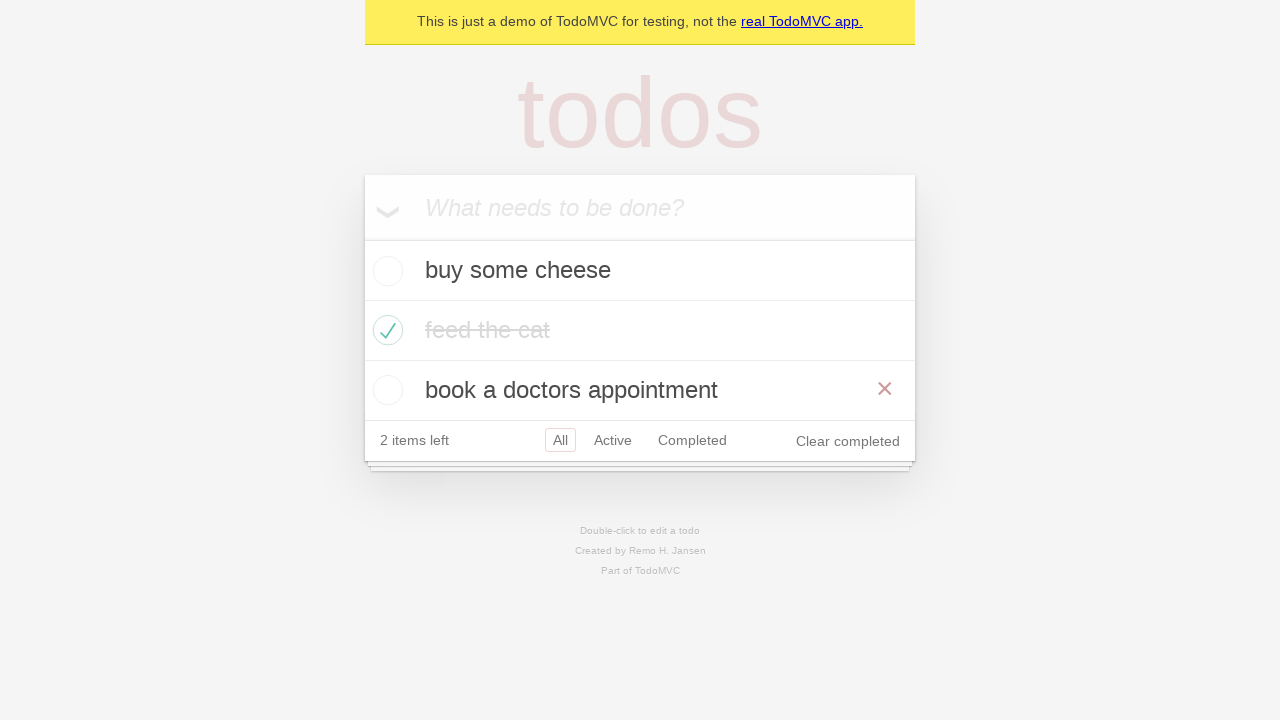